Tests selecting an option from a dropdown by iterating through option elements and clicking the one with matching text, then verifies the selection was made correctly.

Starting URL: https://the-internet.herokuapp.com/dropdown

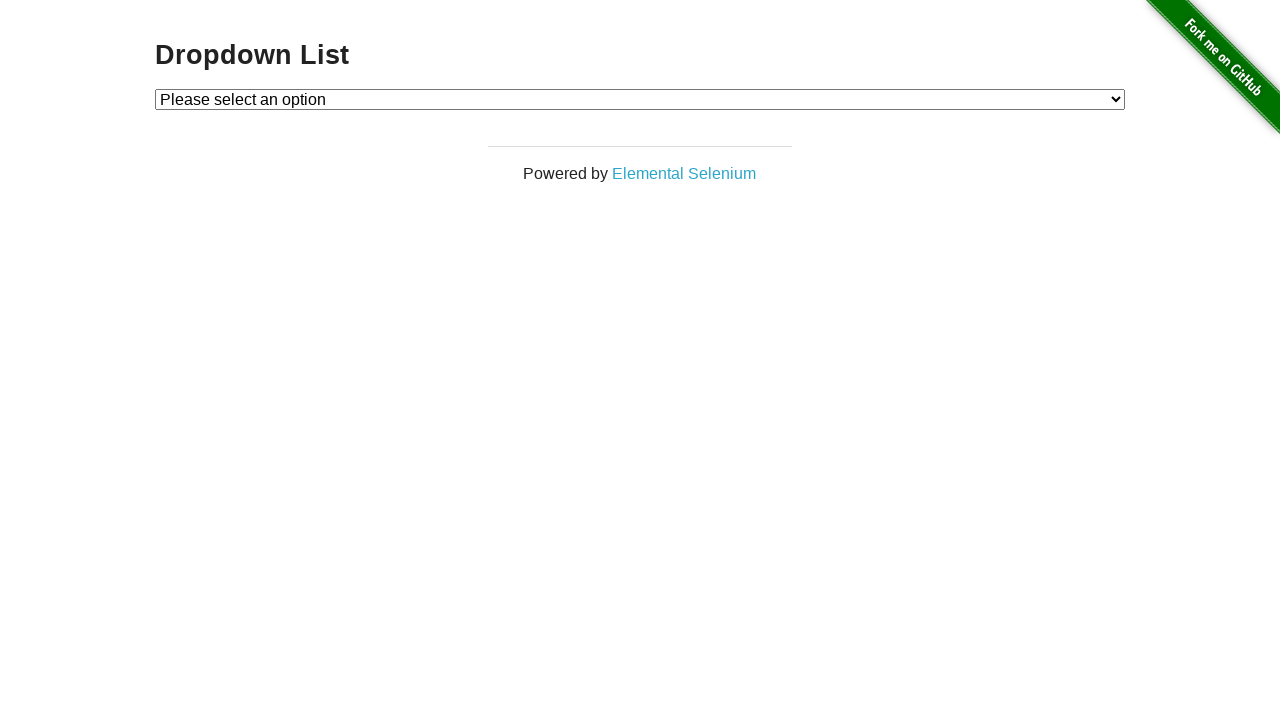

Located the dropdown element
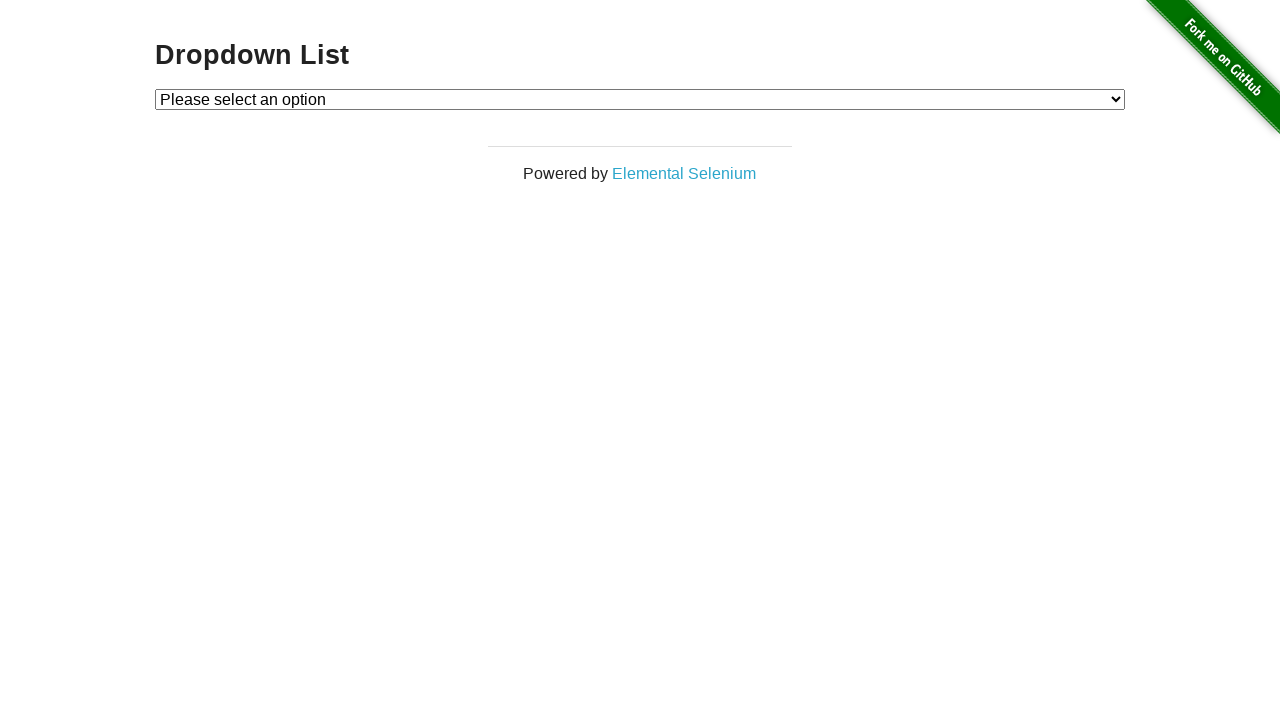

Selected 'Option 1' from the dropdown on #dropdown
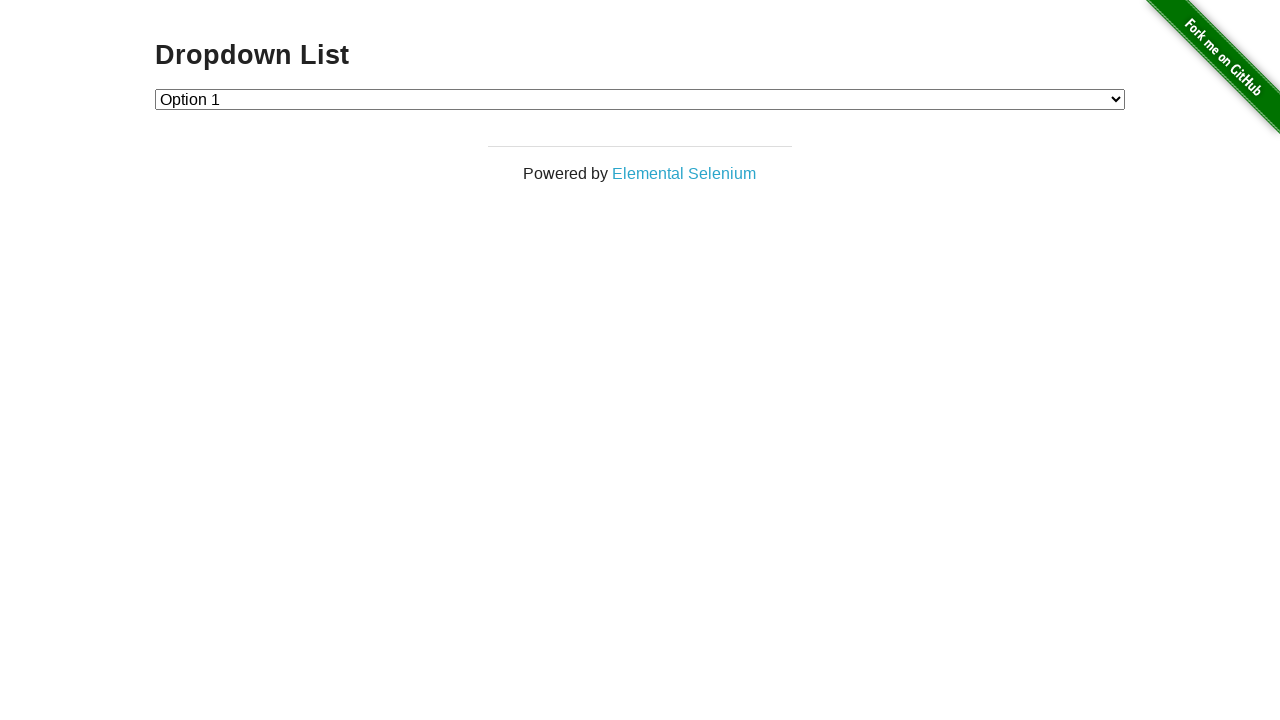

Retrieved the selected dropdown value
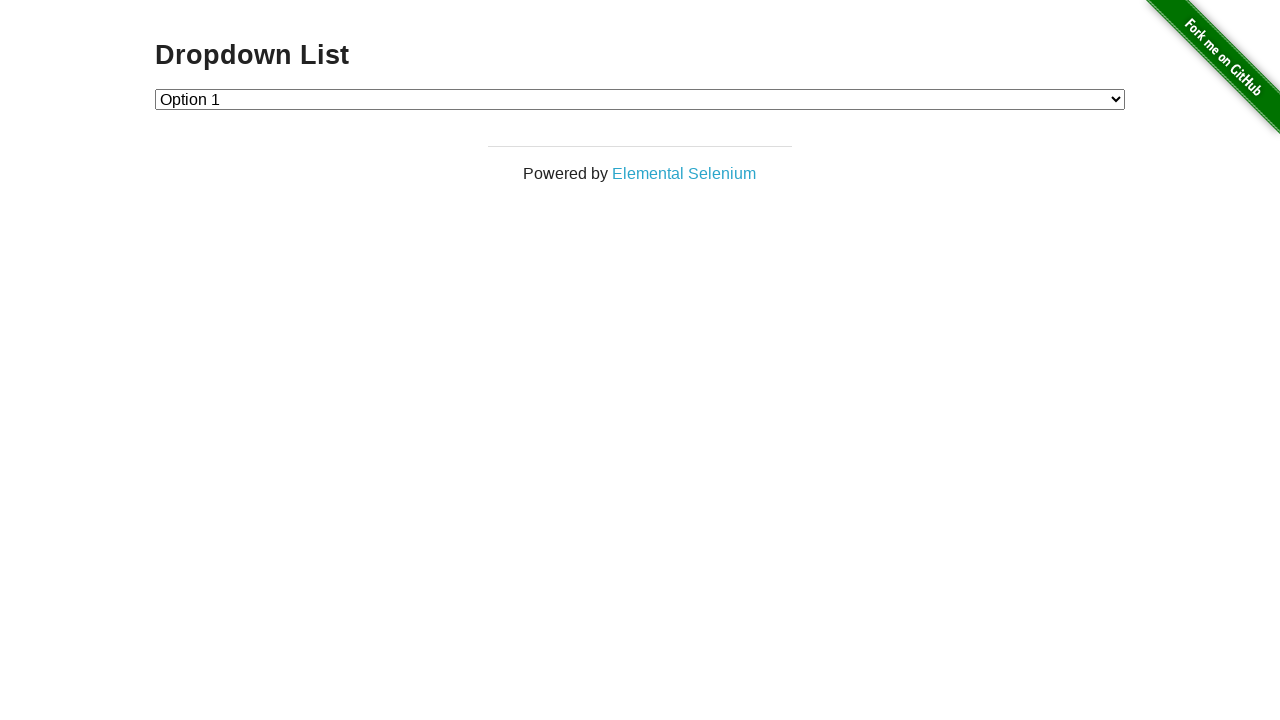

Verified that the selected option value is '1'
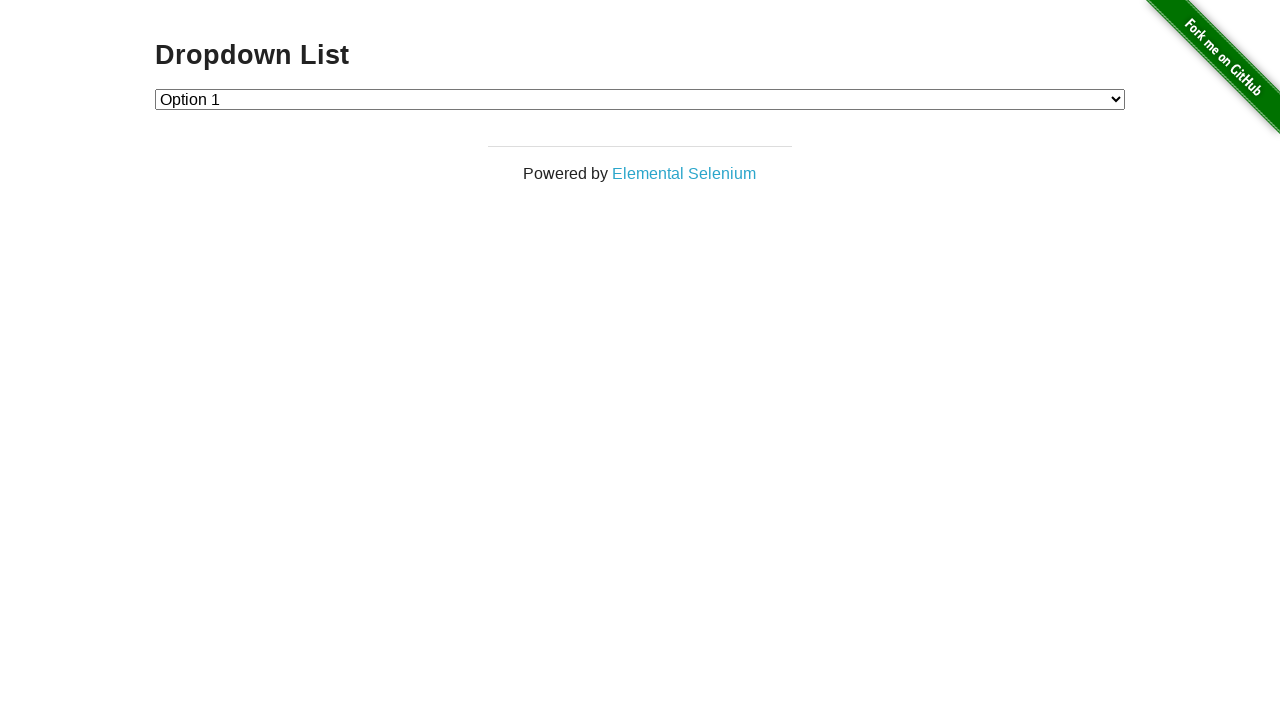

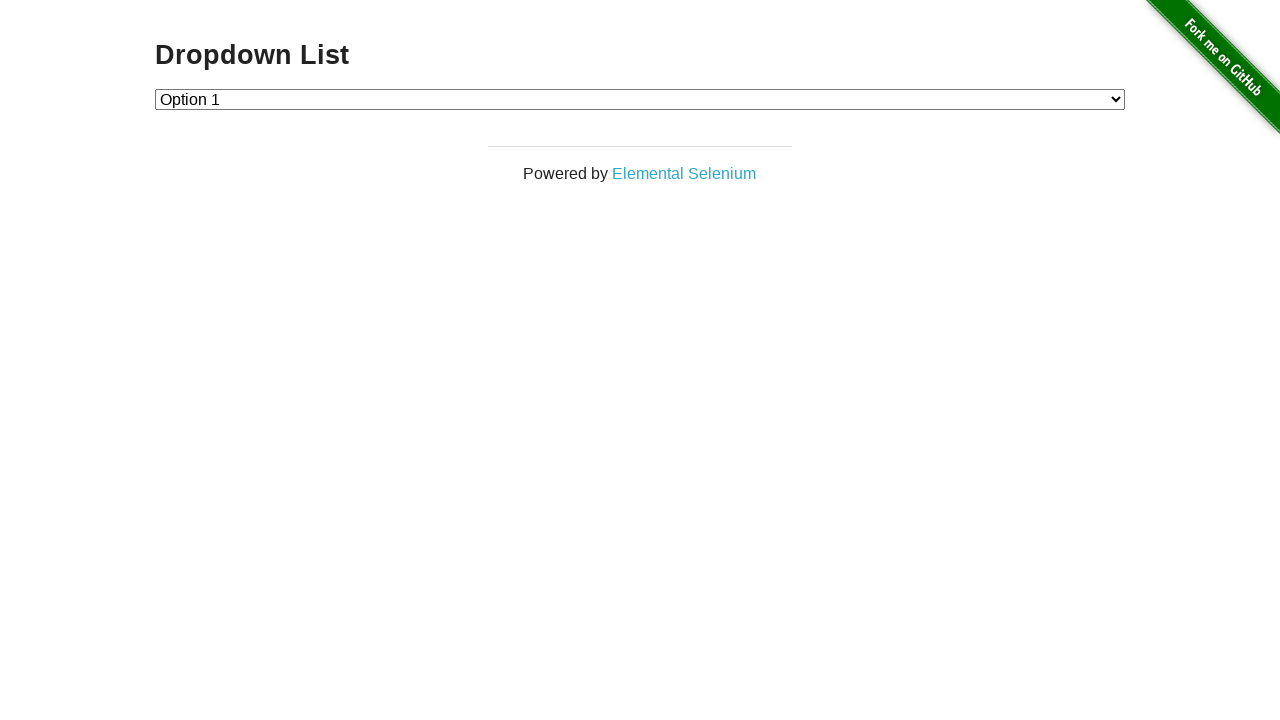